Tests clicking the "Log In" button on a Wix website to verify the login button is interactive and clickable.

Starting URL: https://symonstorozhenko.wixsite.com/website-1

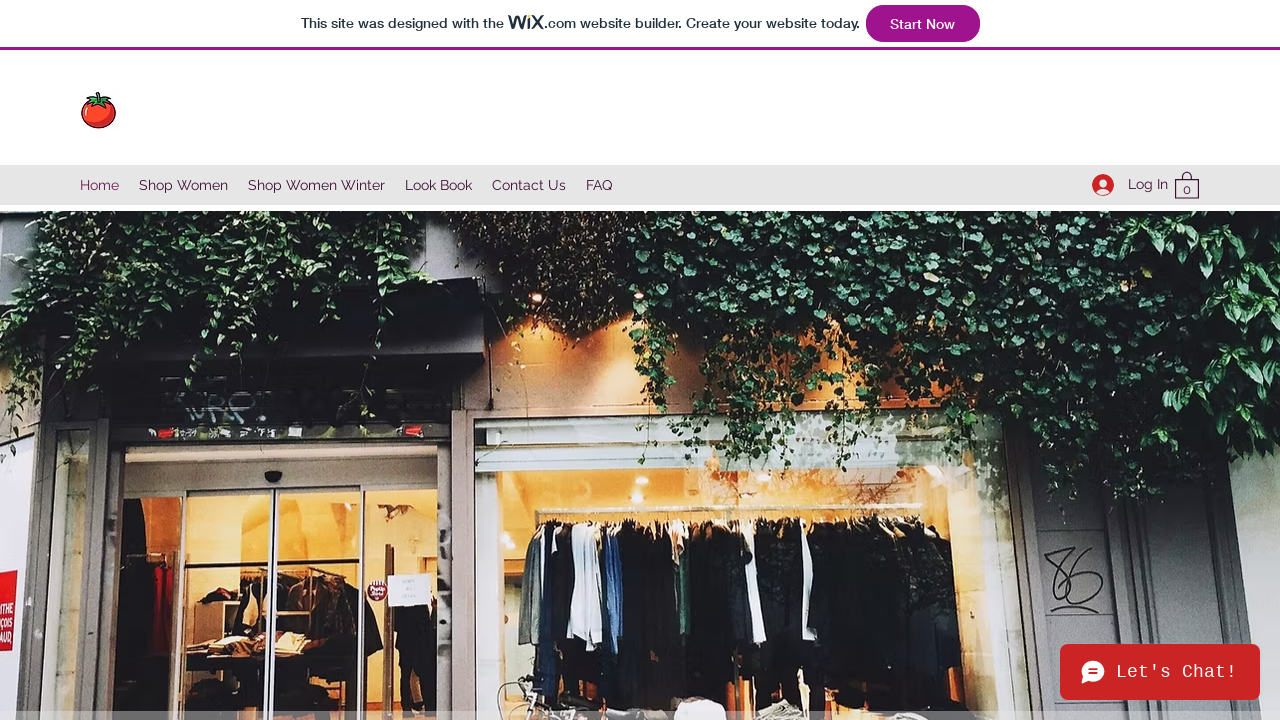

Set default timeout to 3000ms
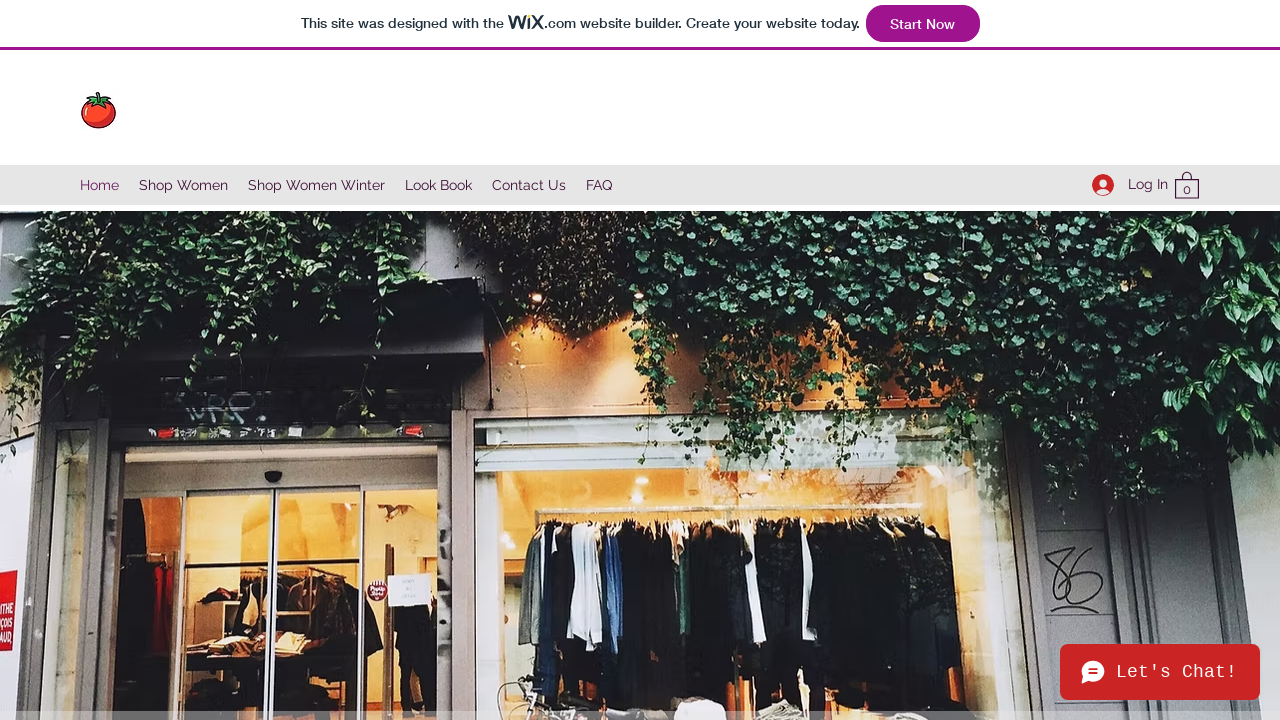

Clicked the Log In button on Wix website at (1148, 185) on text= Log In
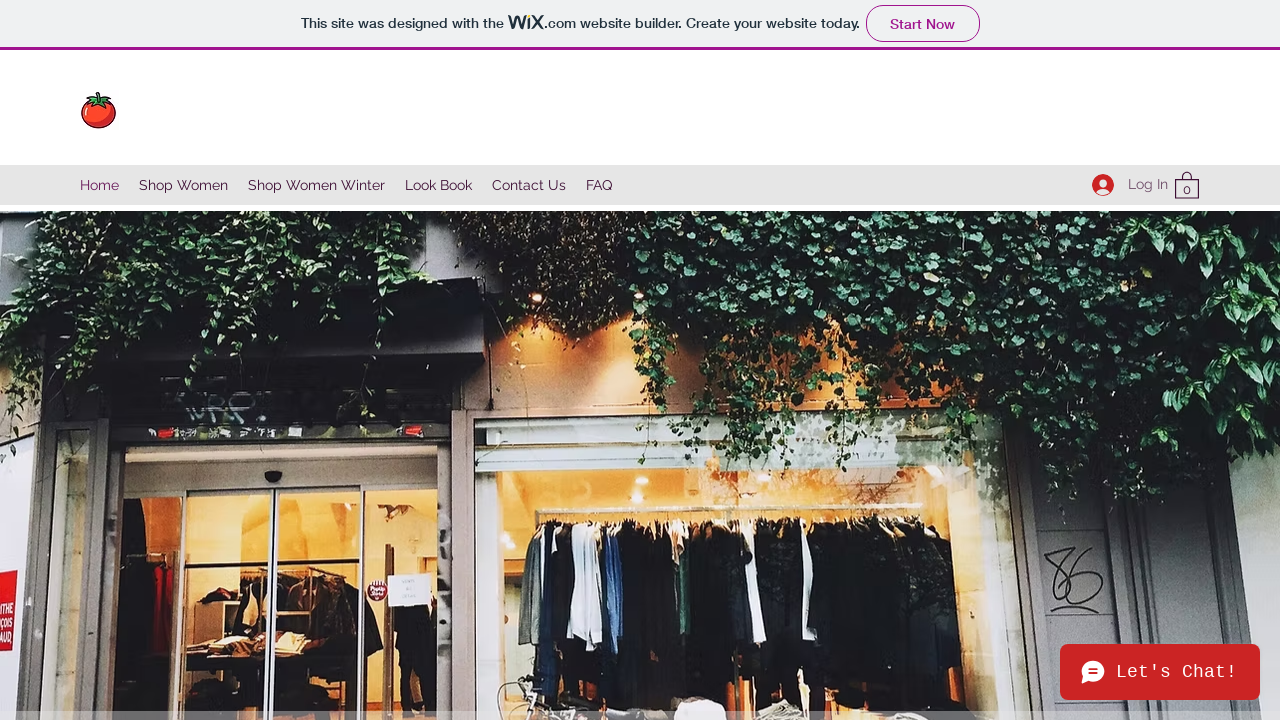

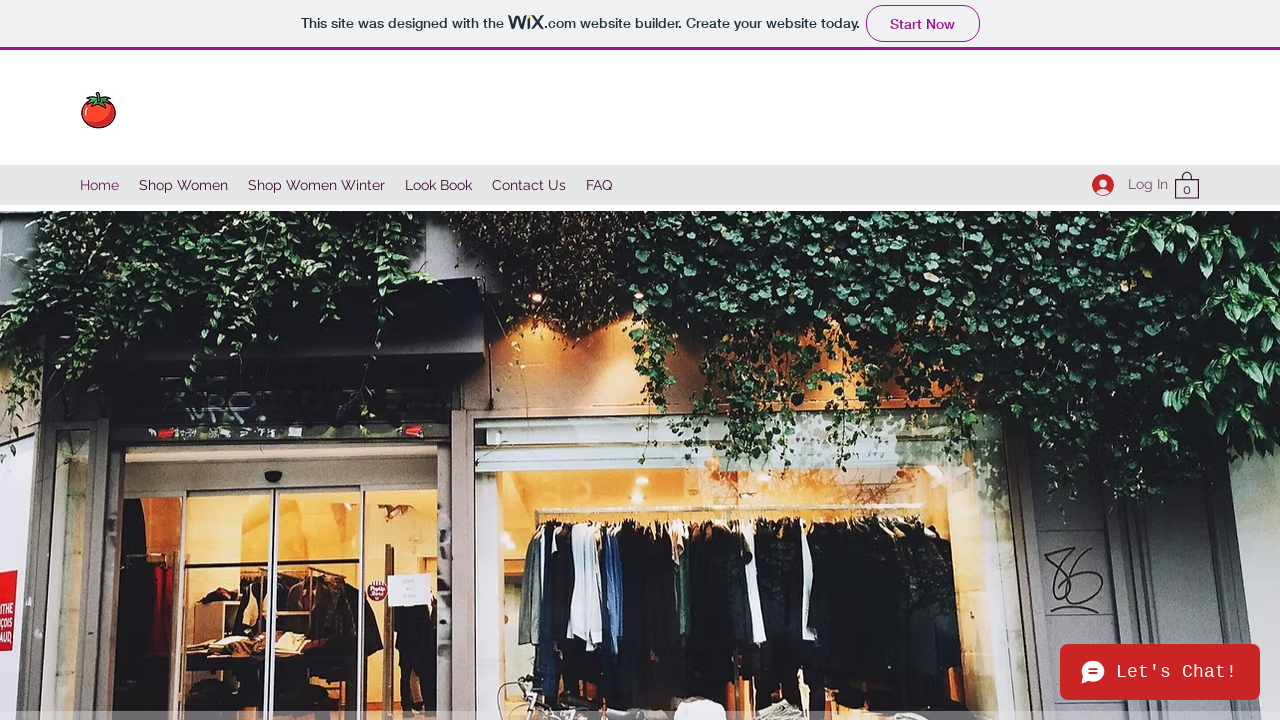